Tests handling of stale elements by filling a form field, refreshing the page, and re-filling the field to demonstrate element re-location after page refresh.

Starting URL: https://naveenautomationlabs.com/opencart/index.php?route=account/register

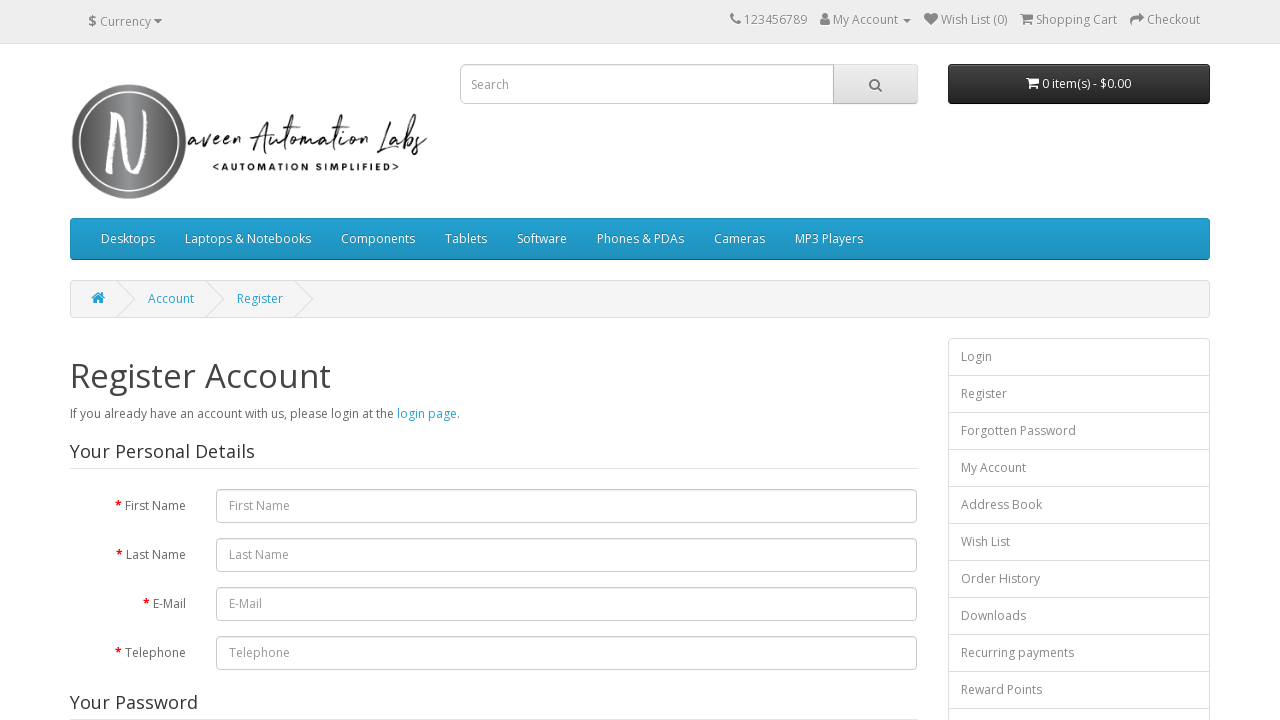

Filled first name field with 'richa' on #input-firstname
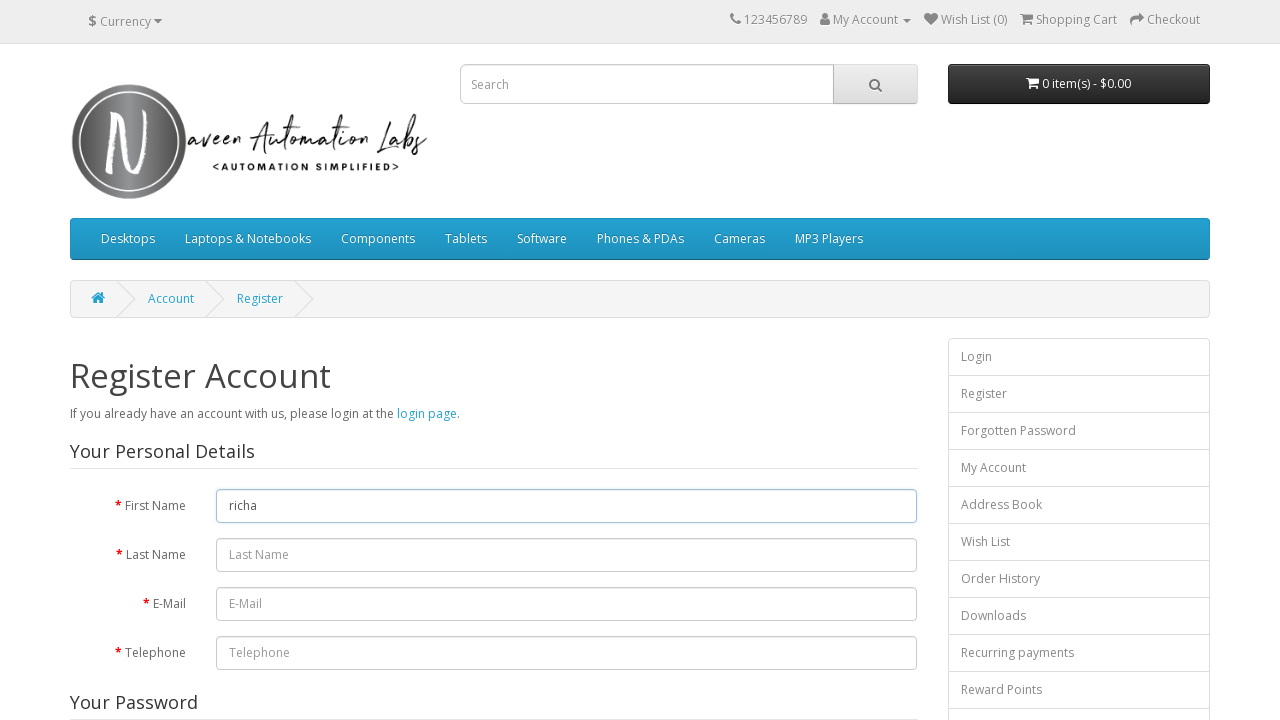

Refreshed the page to demonstrate stale element handling
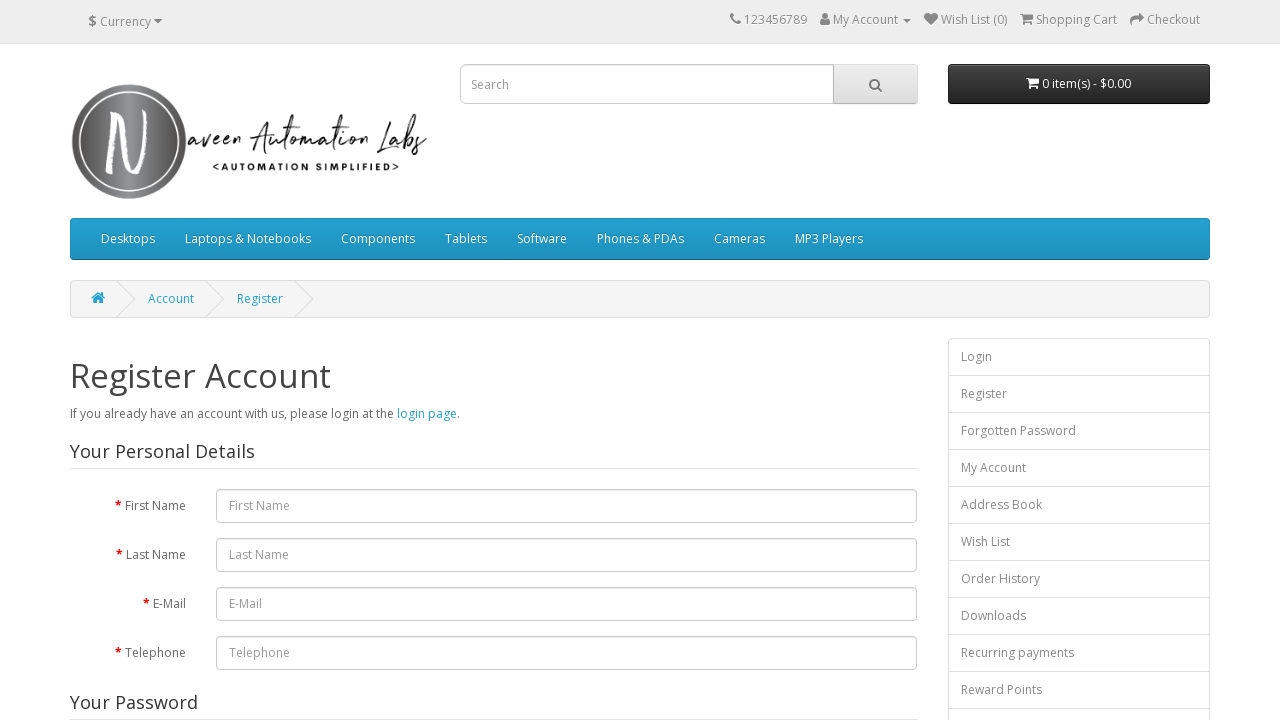

Re-filled first name field with 'hota' after page refresh to demonstrate element re-location on #input-firstname
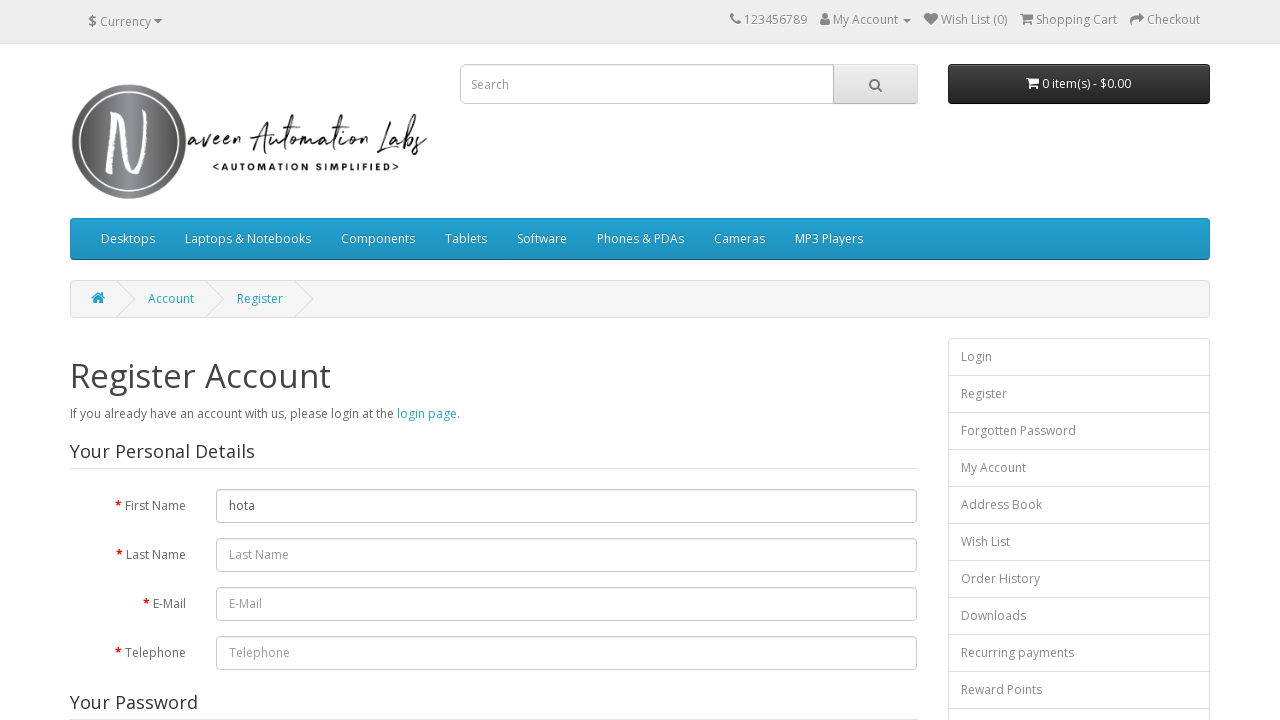

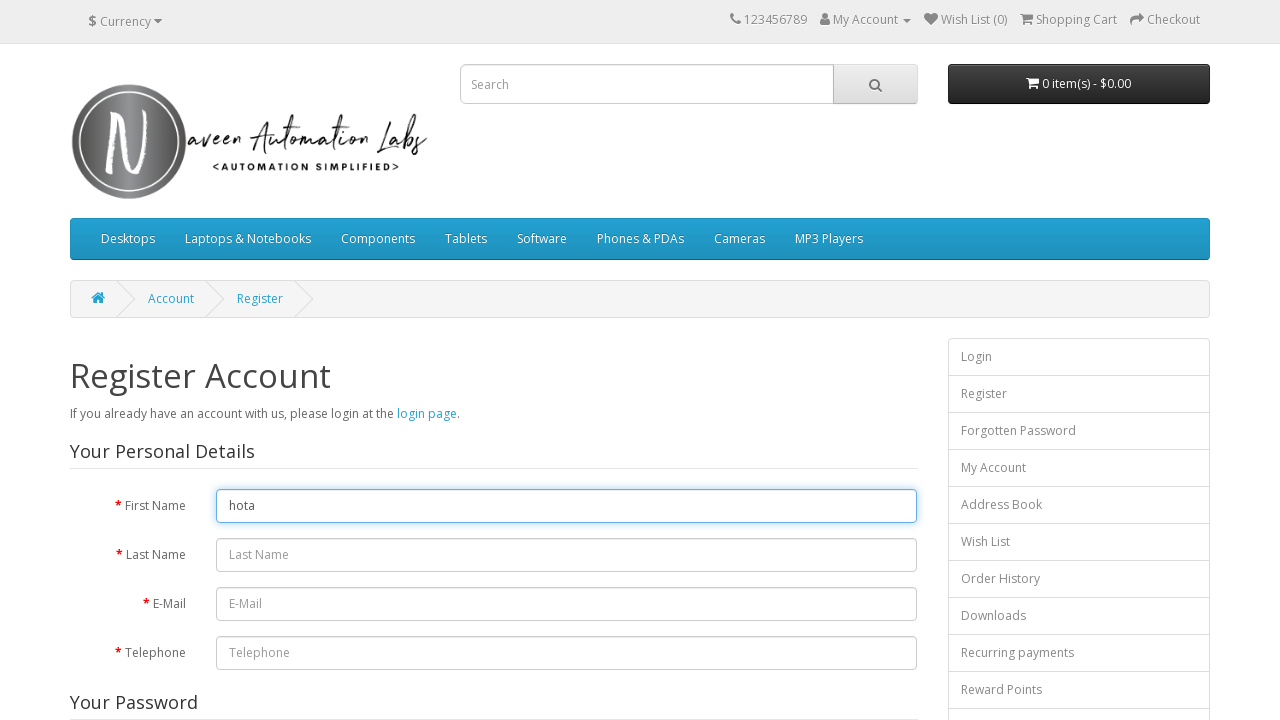